Tests the "Load more" functionality on VOA Africa news page by clicking the load more button multiple times and verifying that additional news articles are loaded.

Starting URL: https://www.voaafrica.com/z/7605

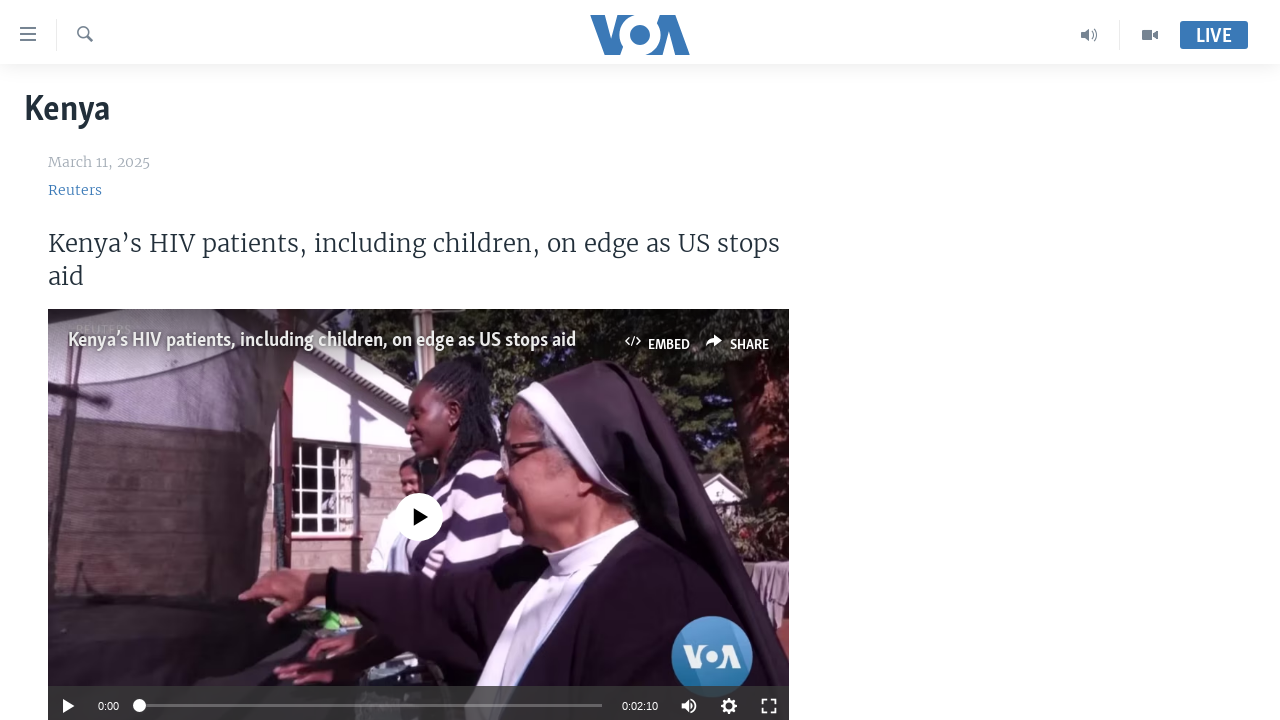

Waited for initial news articles to load on VOA Africa page
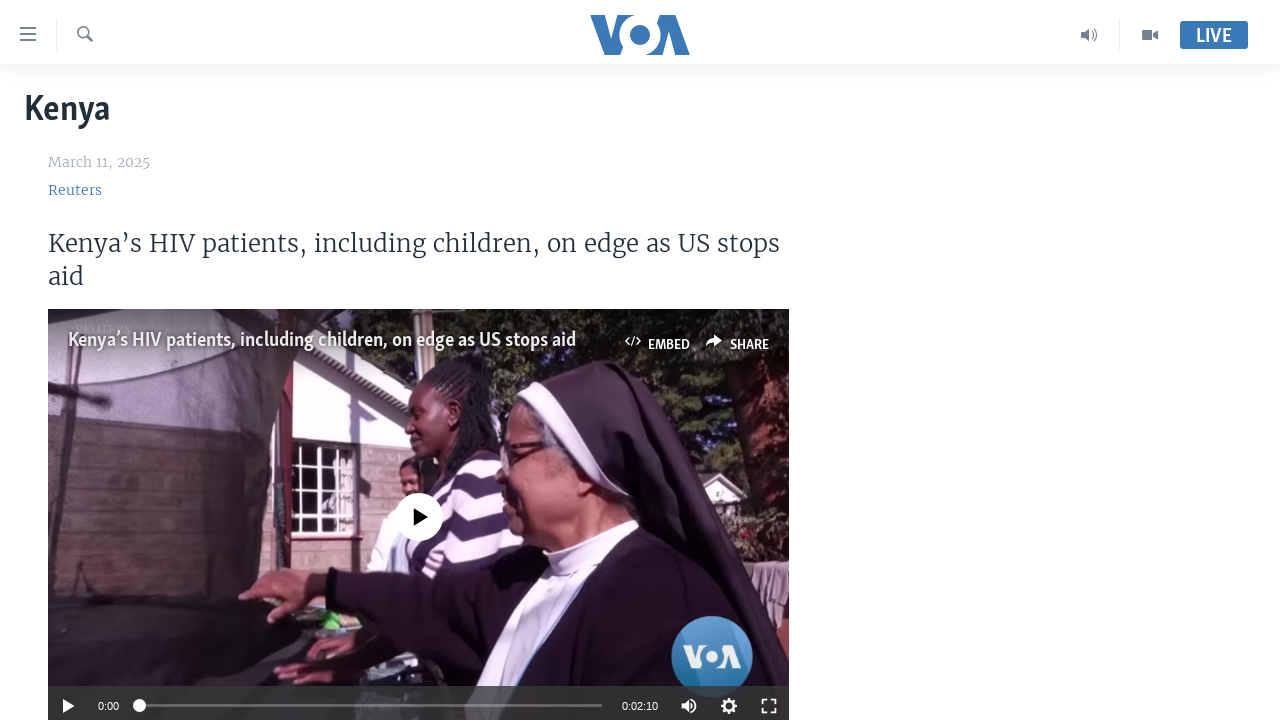

Checked if 'Load more' button exists
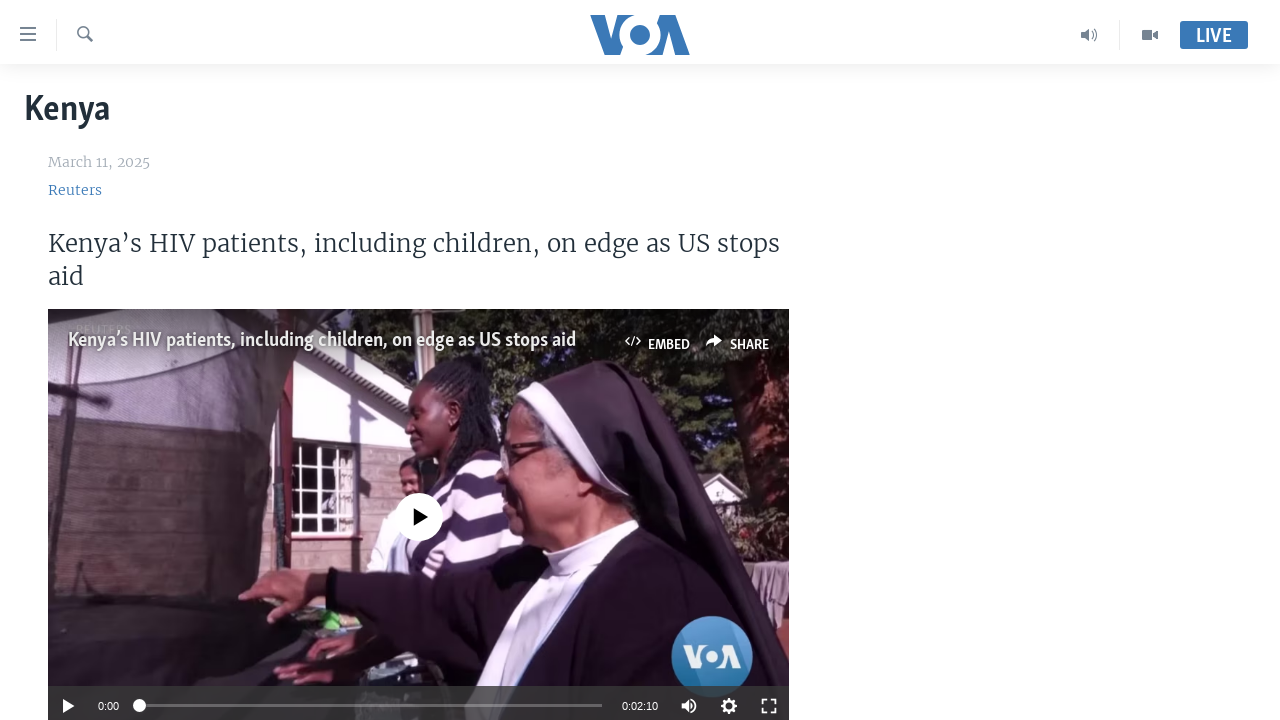

Clicked 'Load more' button to load additional articles at (431, 361) on a.btn.link-showMore.btn__text
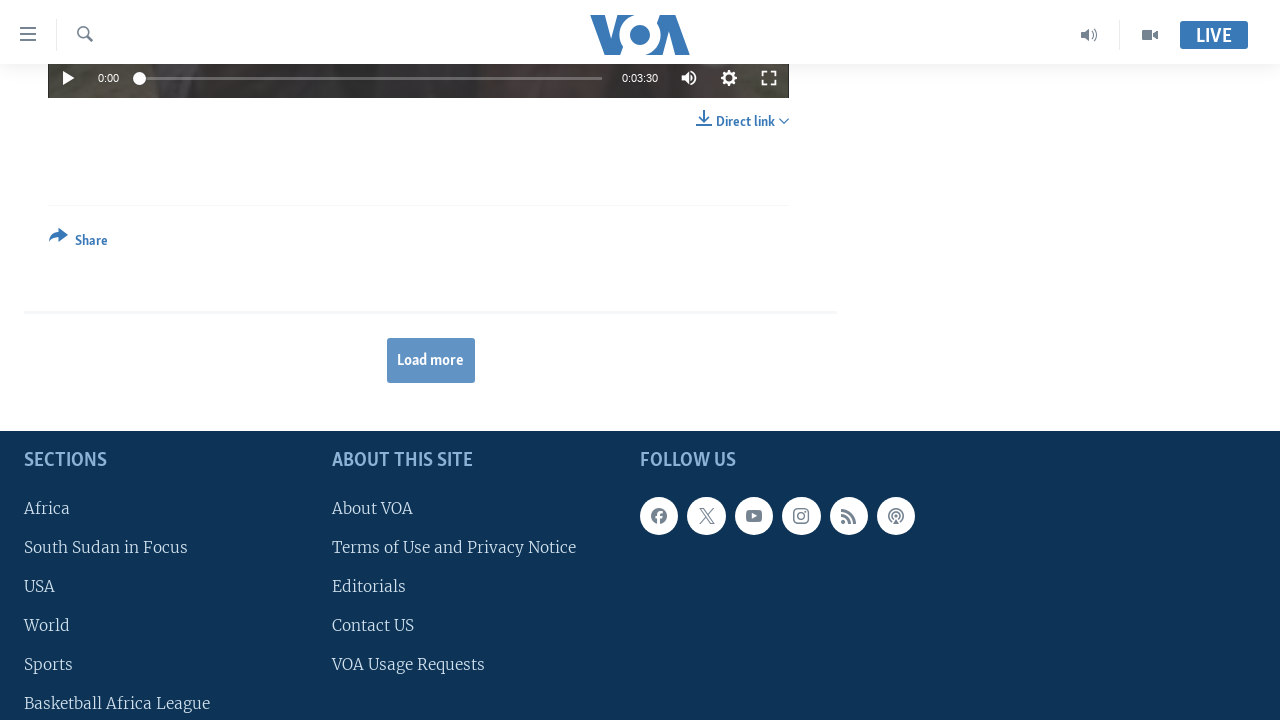

Waited for new articles to load after clicking 'Load more'
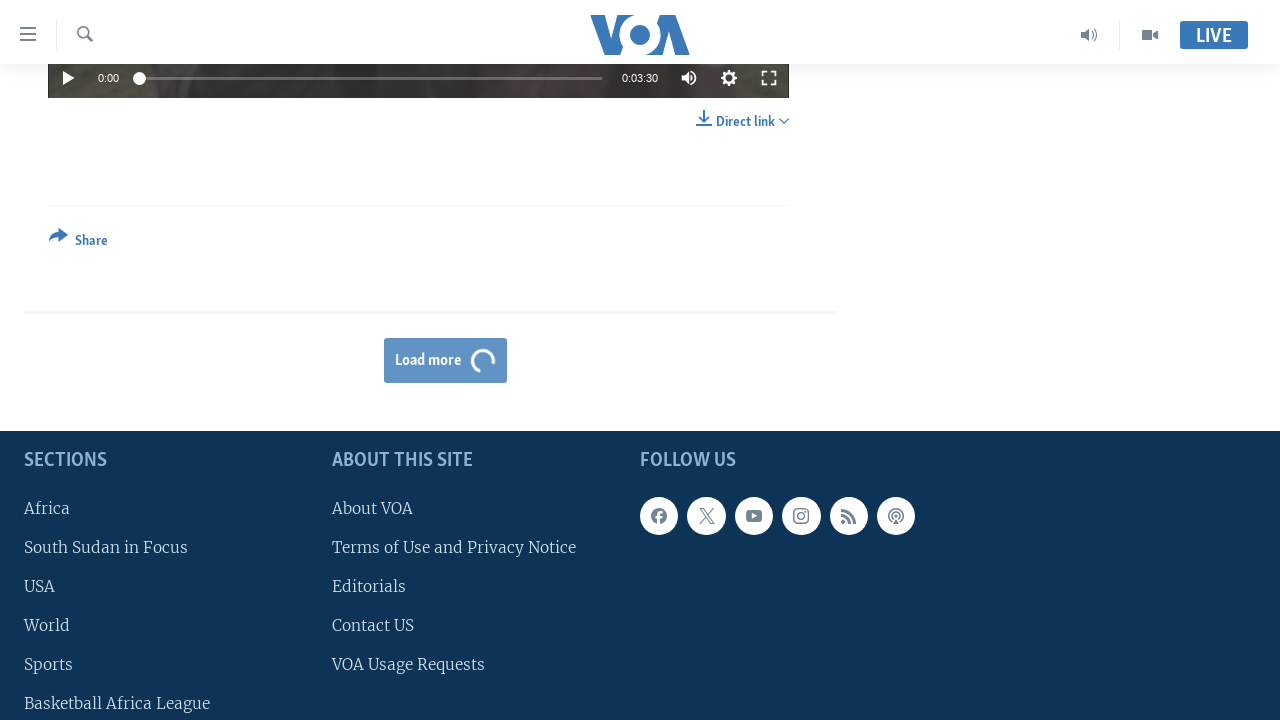

Waited 2 seconds for content to fully render
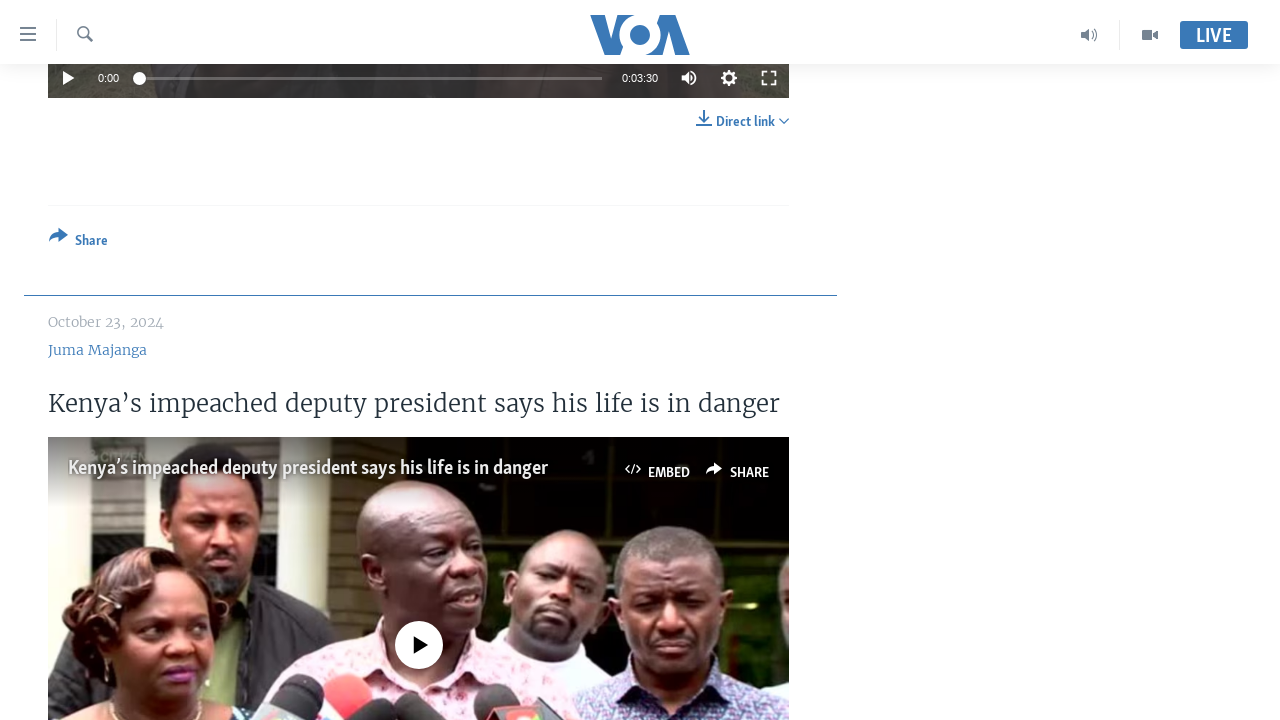

Checked if 'Load more' button exists
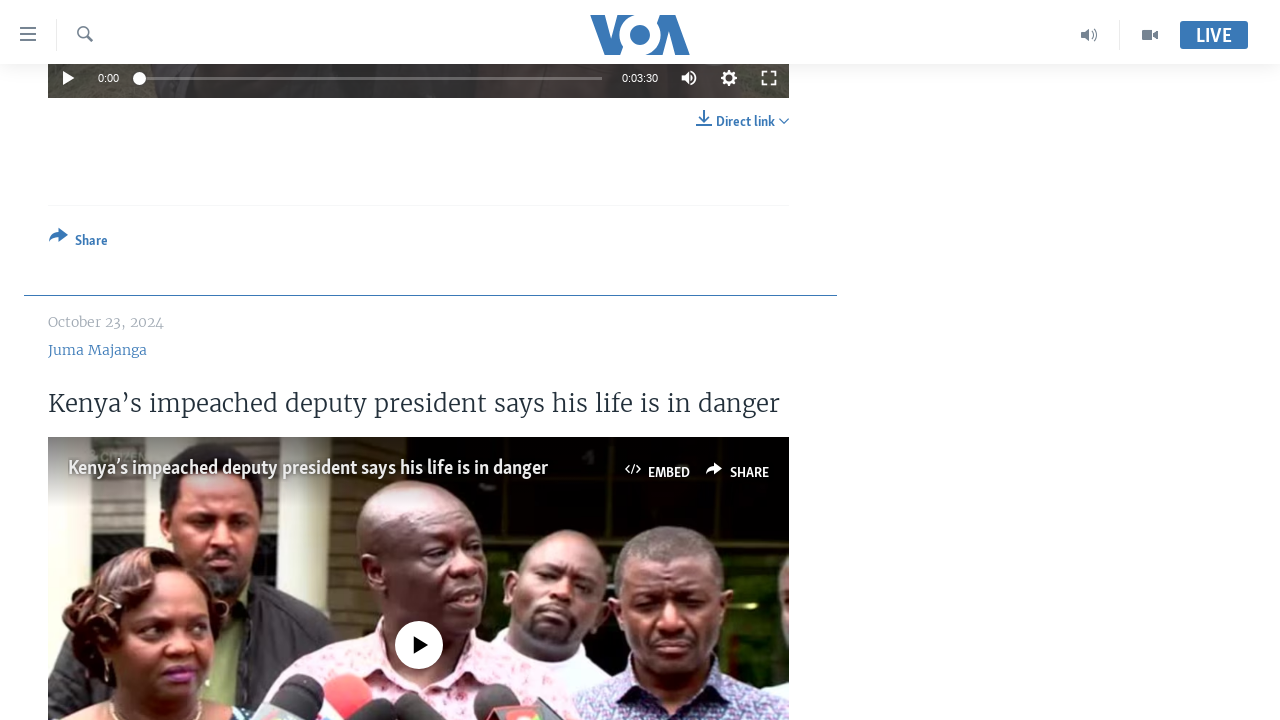

Clicked 'Load more' button to load additional articles at (431, 361) on a.btn.link-showMore.btn__text
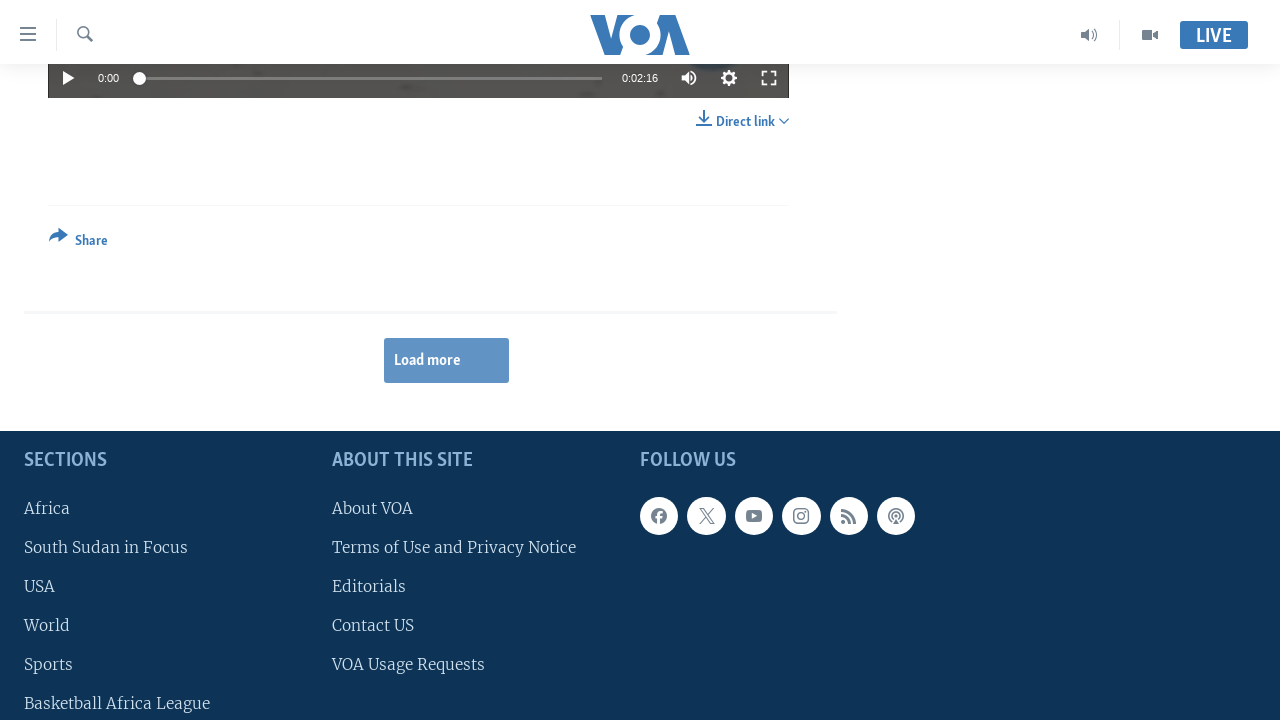

Waited for new articles to load after clicking 'Load more'
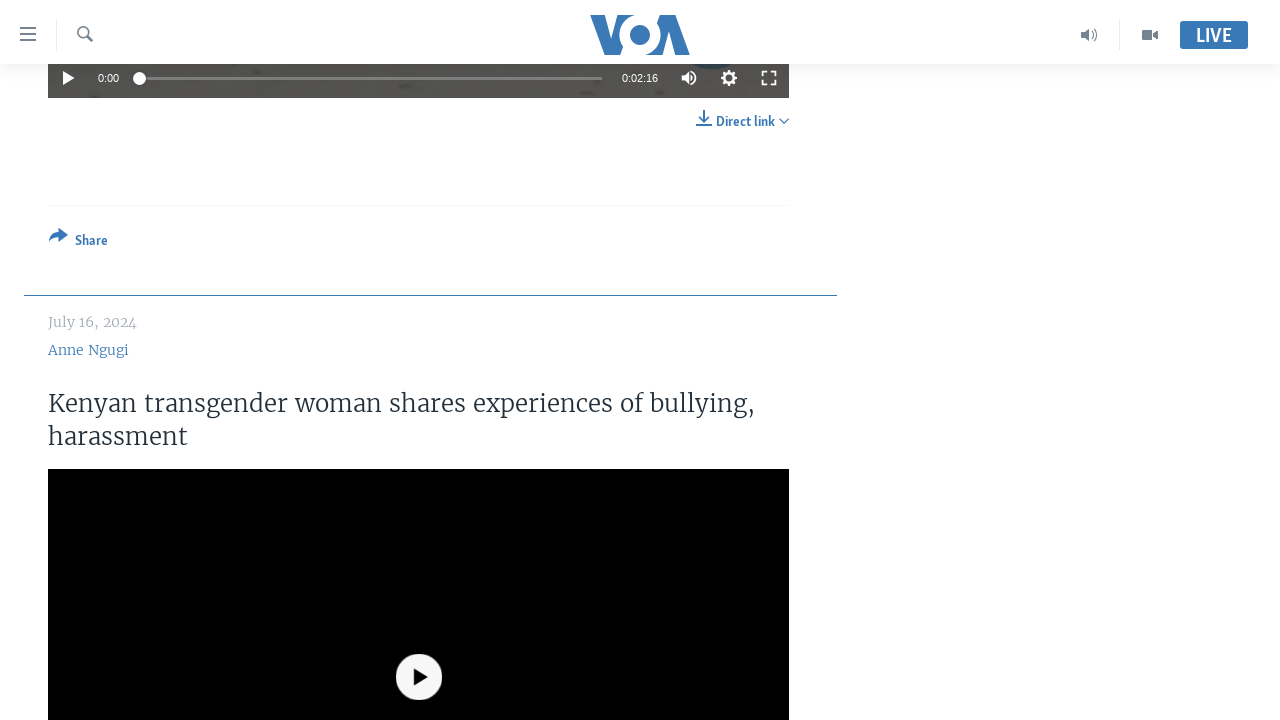

Waited 2 seconds for content to fully render
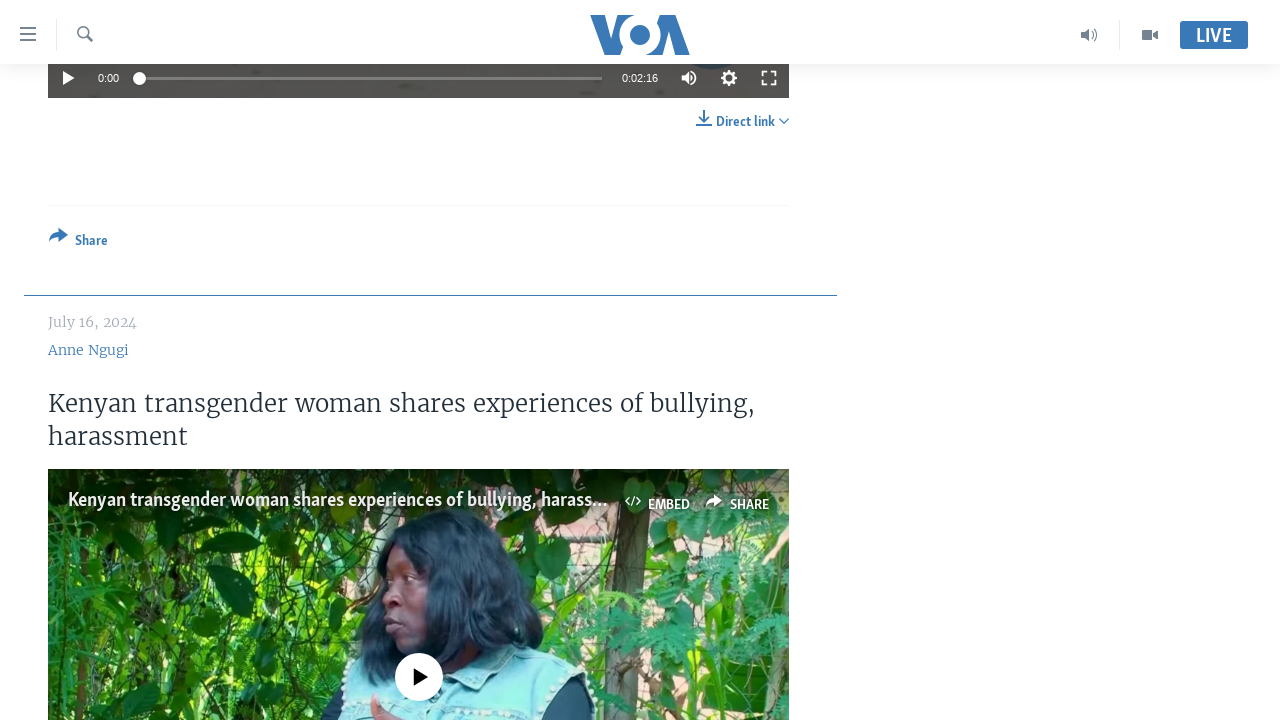

Checked if 'Load more' button exists
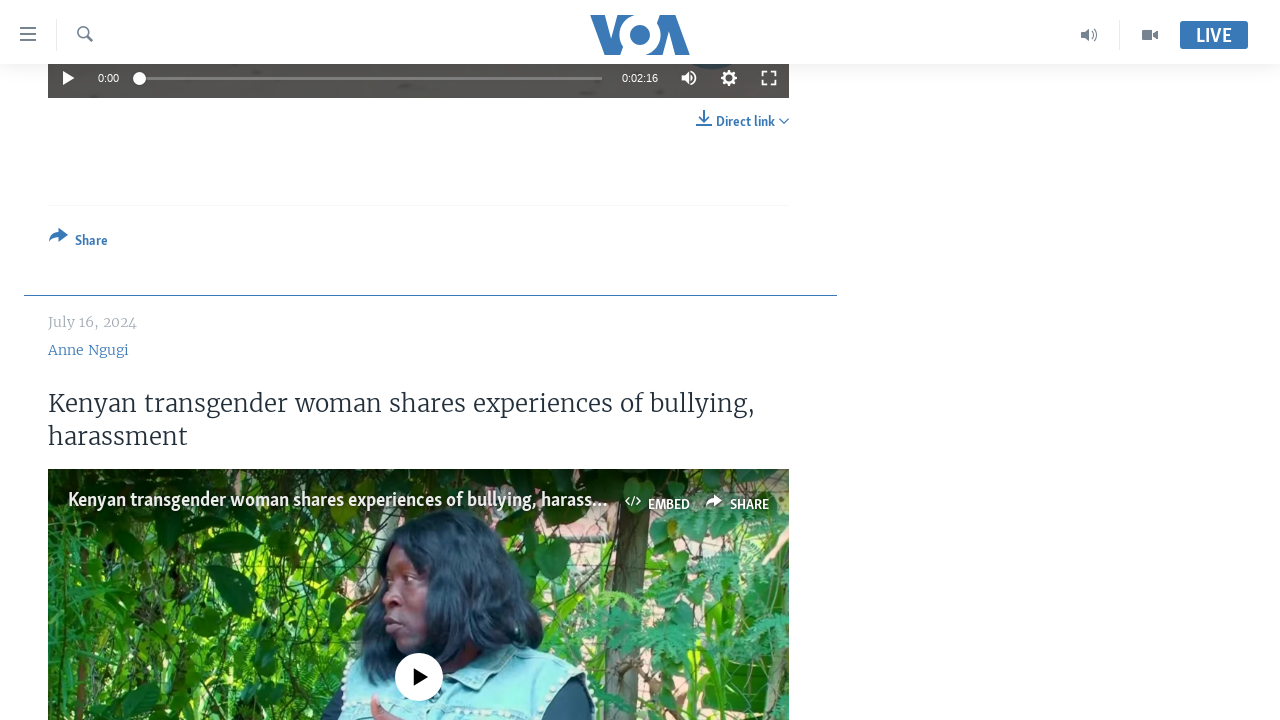

Clicked 'Load more' button to load additional articles at (431, 361) on a.btn.link-showMore.btn__text
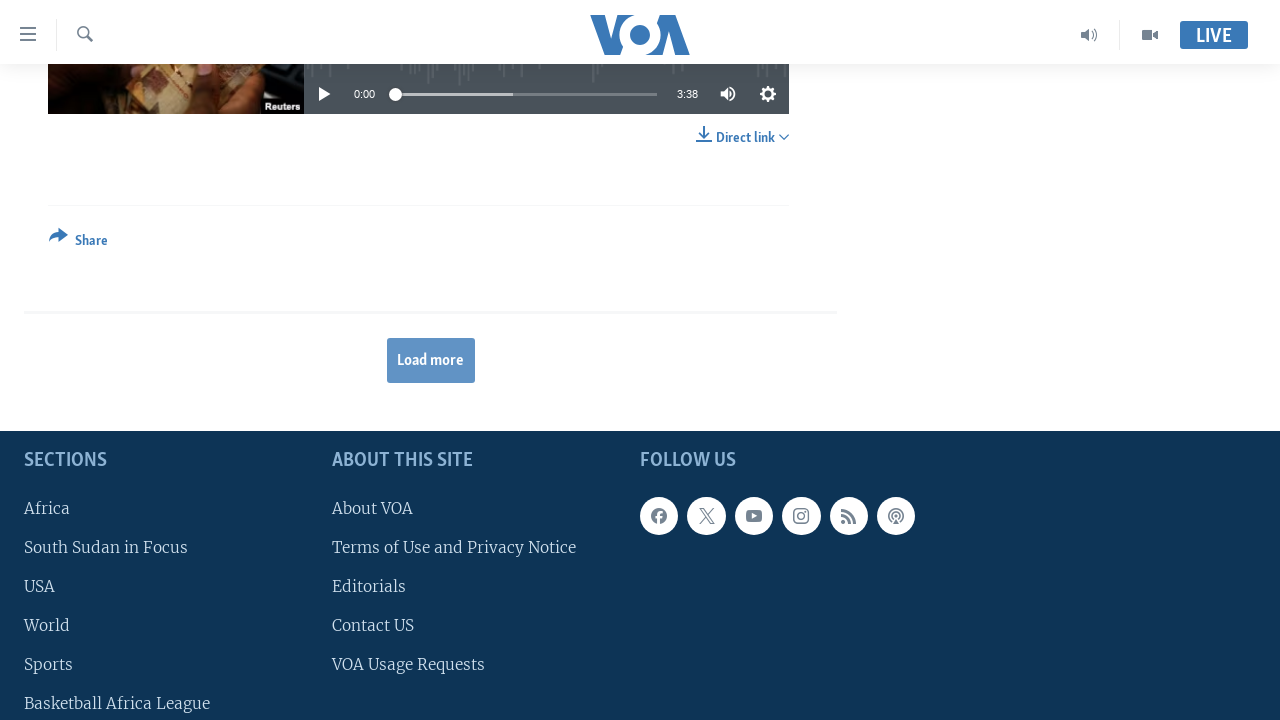

Waited for new articles to load after clicking 'Load more'
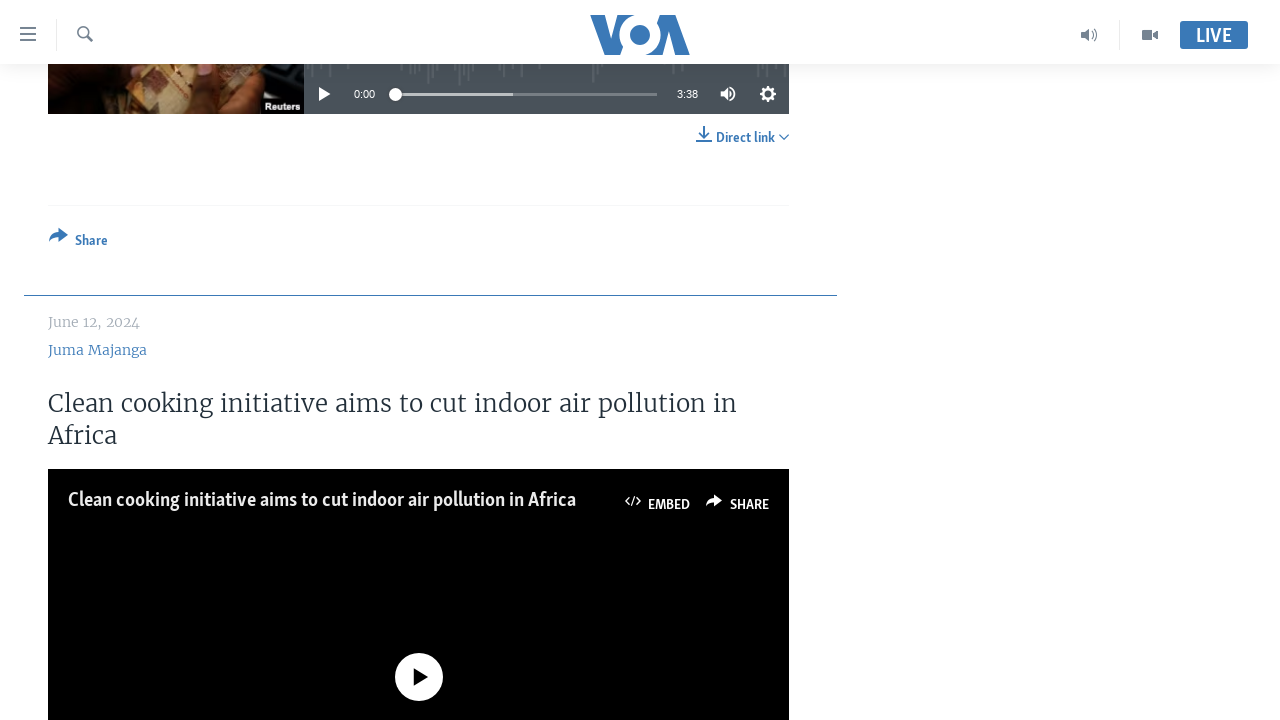

Waited 2 seconds for content to fully render
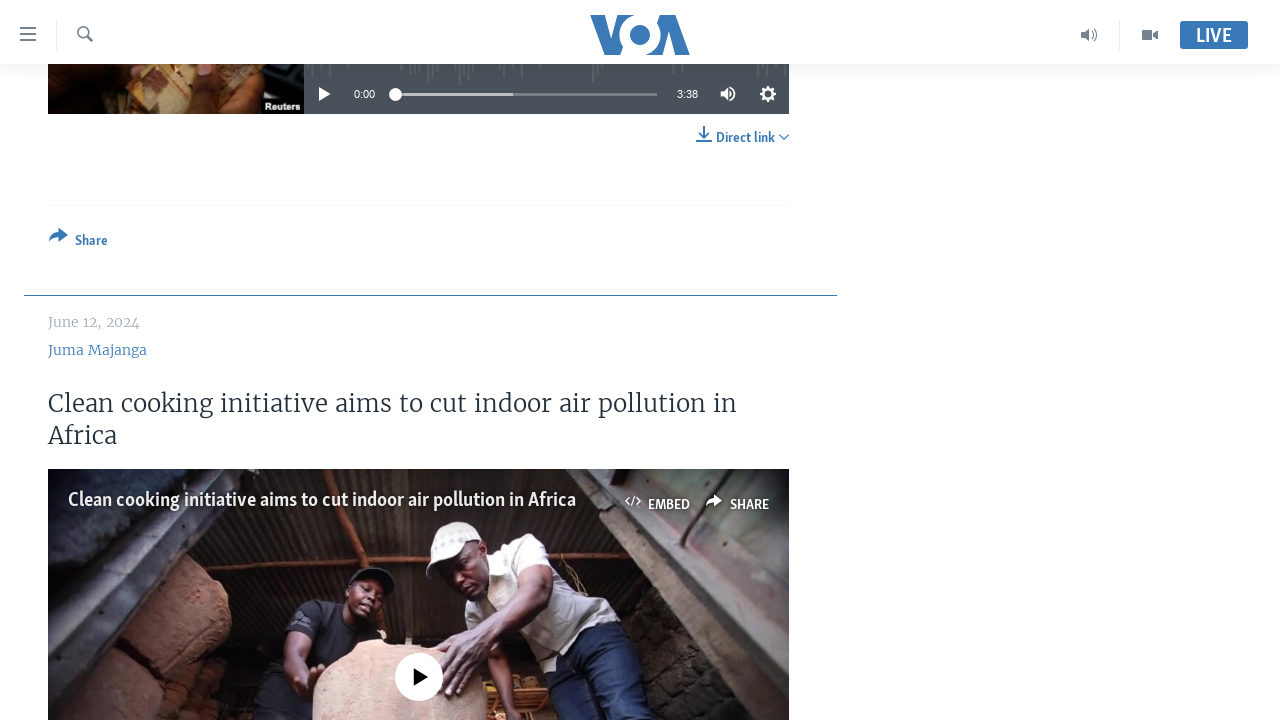

Checked if 'Load more' button exists
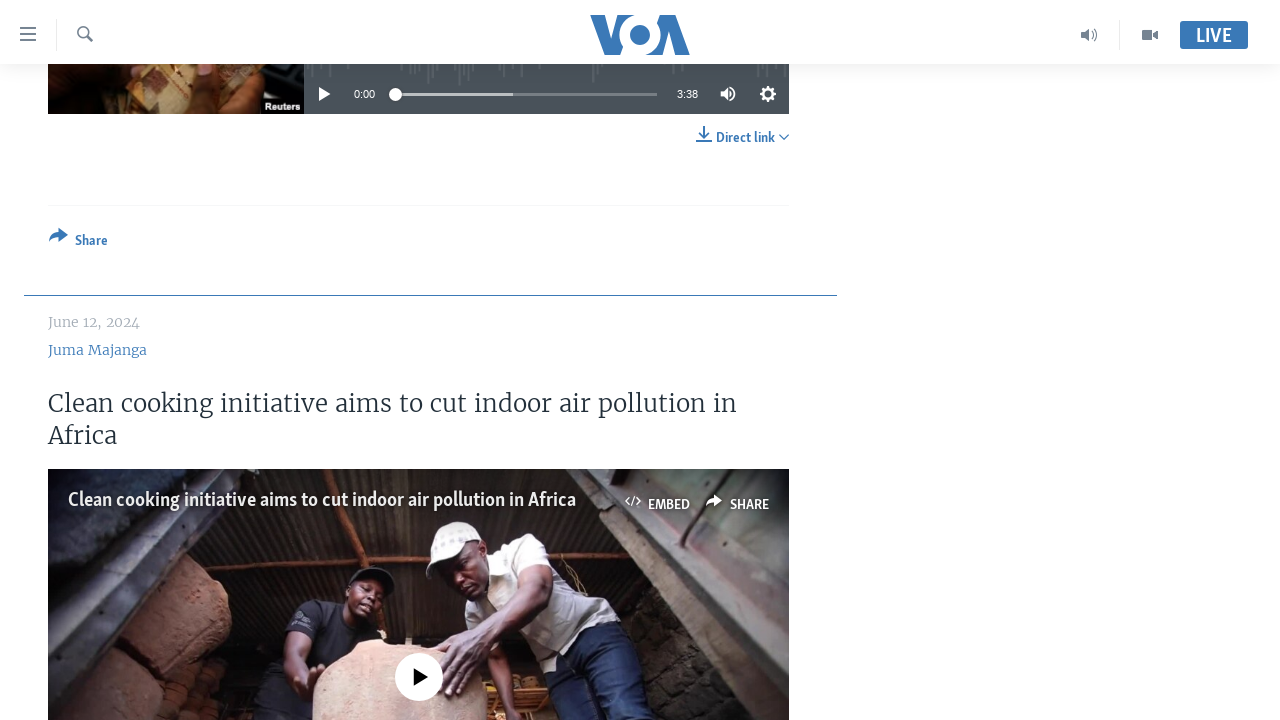

Clicked 'Load more' button to load additional articles at (431, 360) on a.btn.link-showMore.btn__text
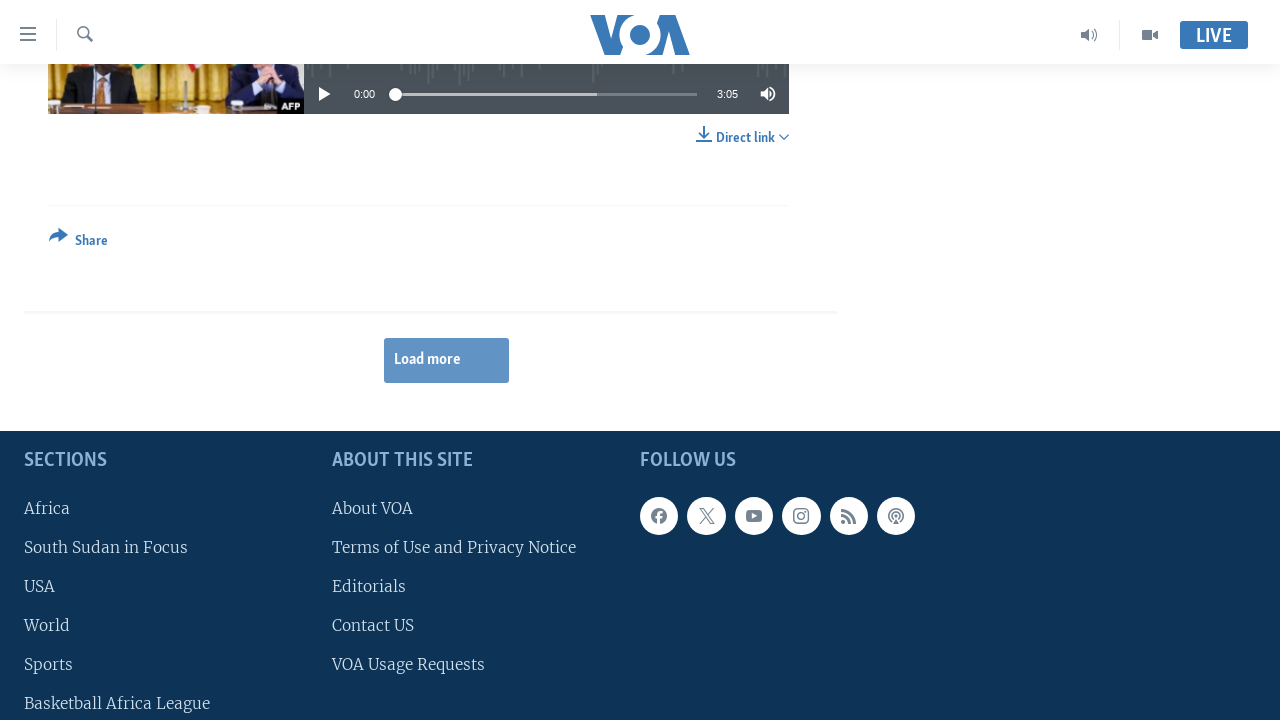

Waited for new articles to load after clicking 'Load more'
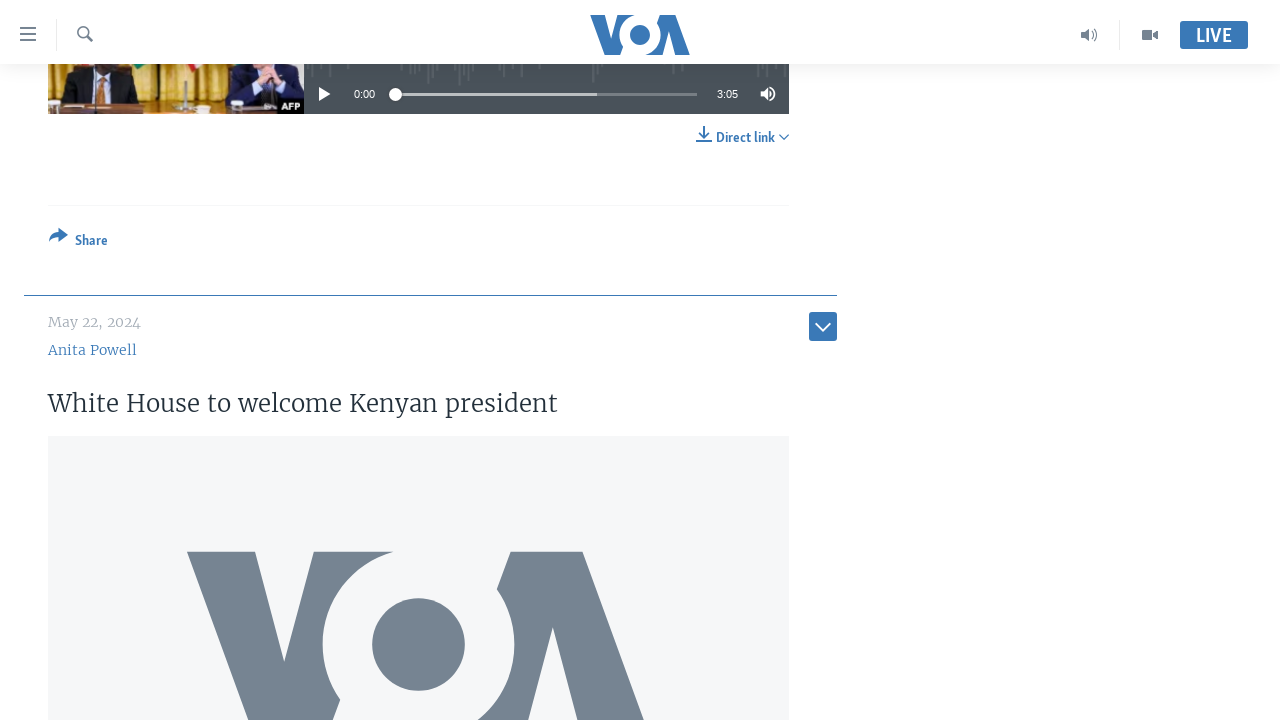

Waited 2 seconds for content to fully render
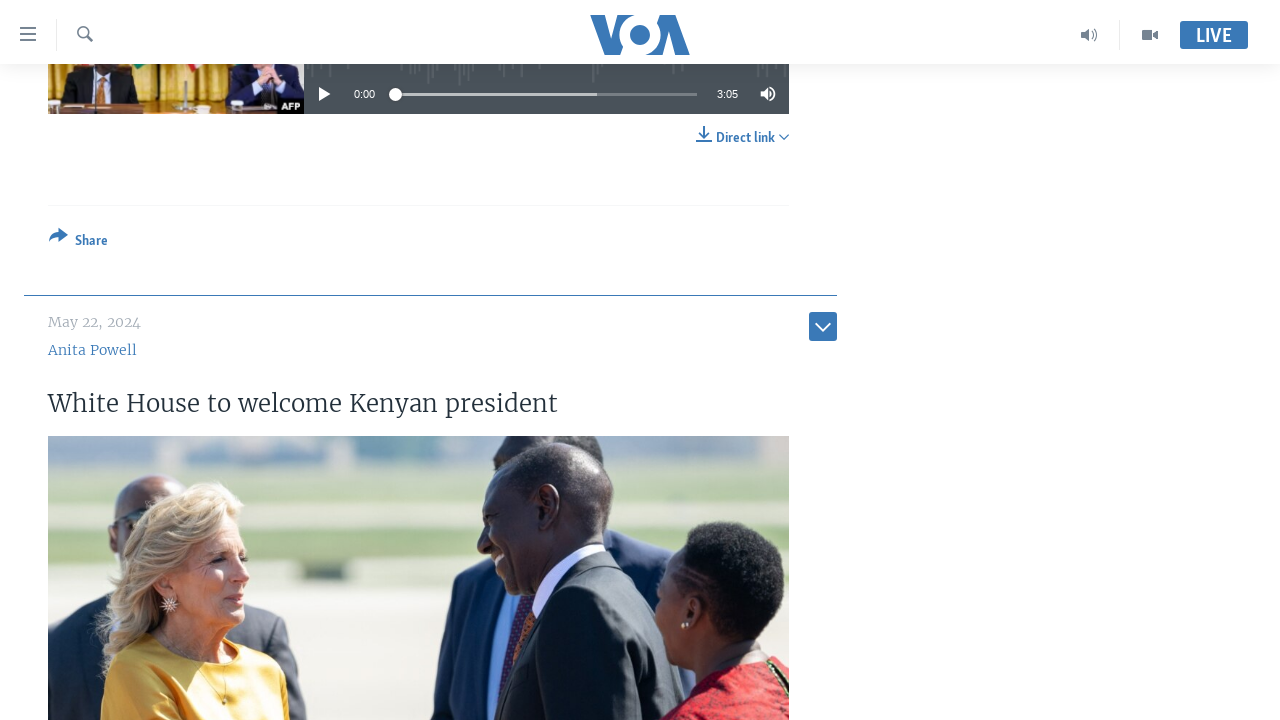

Checked if 'Load more' button exists
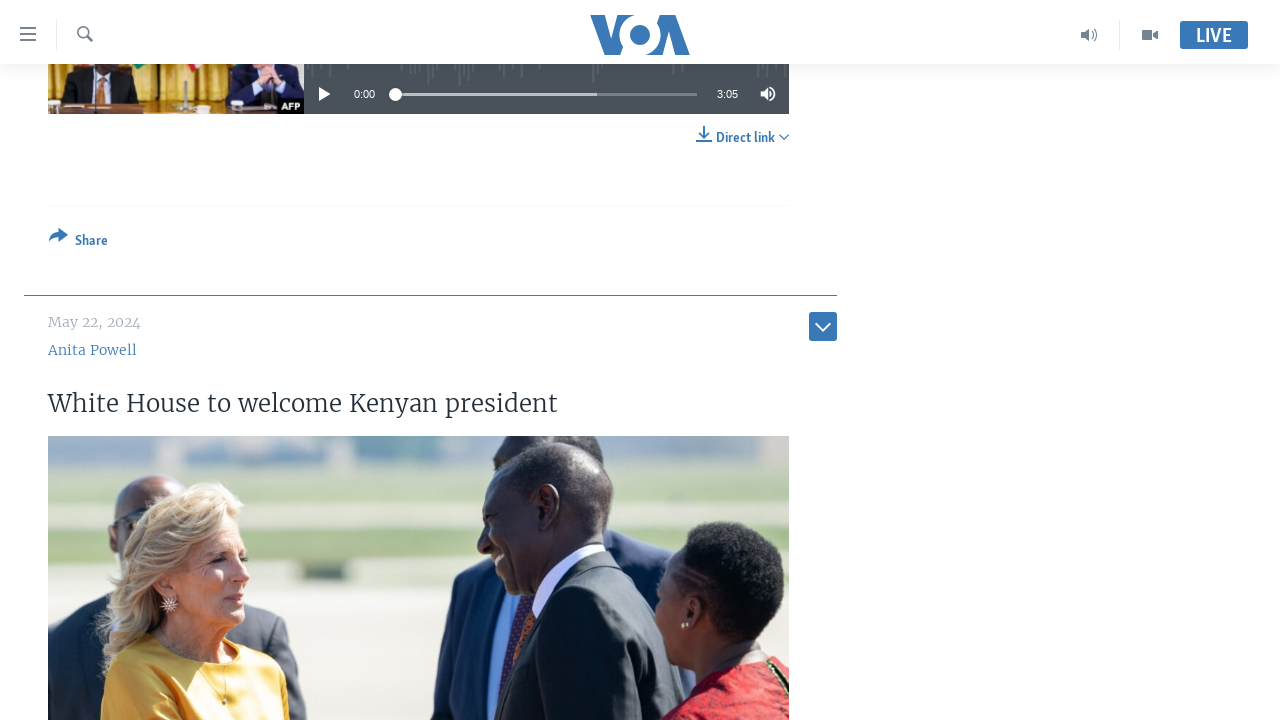

Clicked 'Load more' button to load additional articles at (431, 360) on a.btn.link-showMore.btn__text
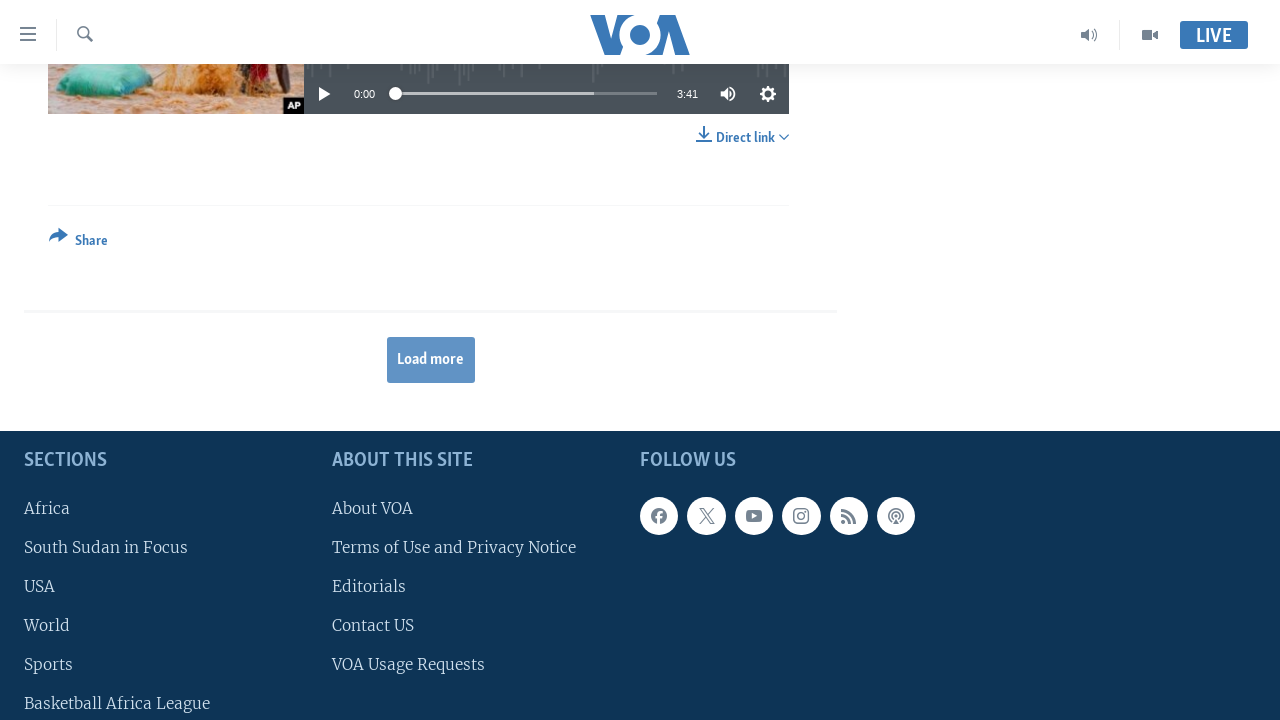

Waited for new articles to load after clicking 'Load more'
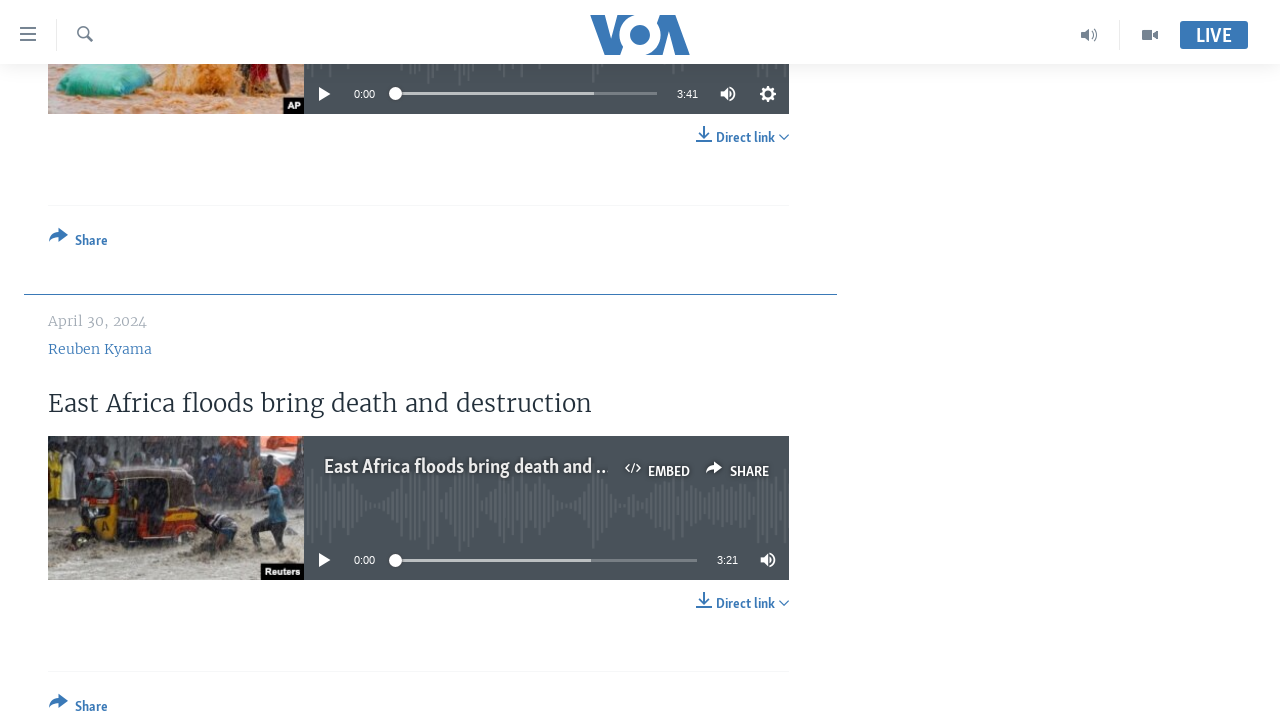

Waited 2 seconds for content to fully render
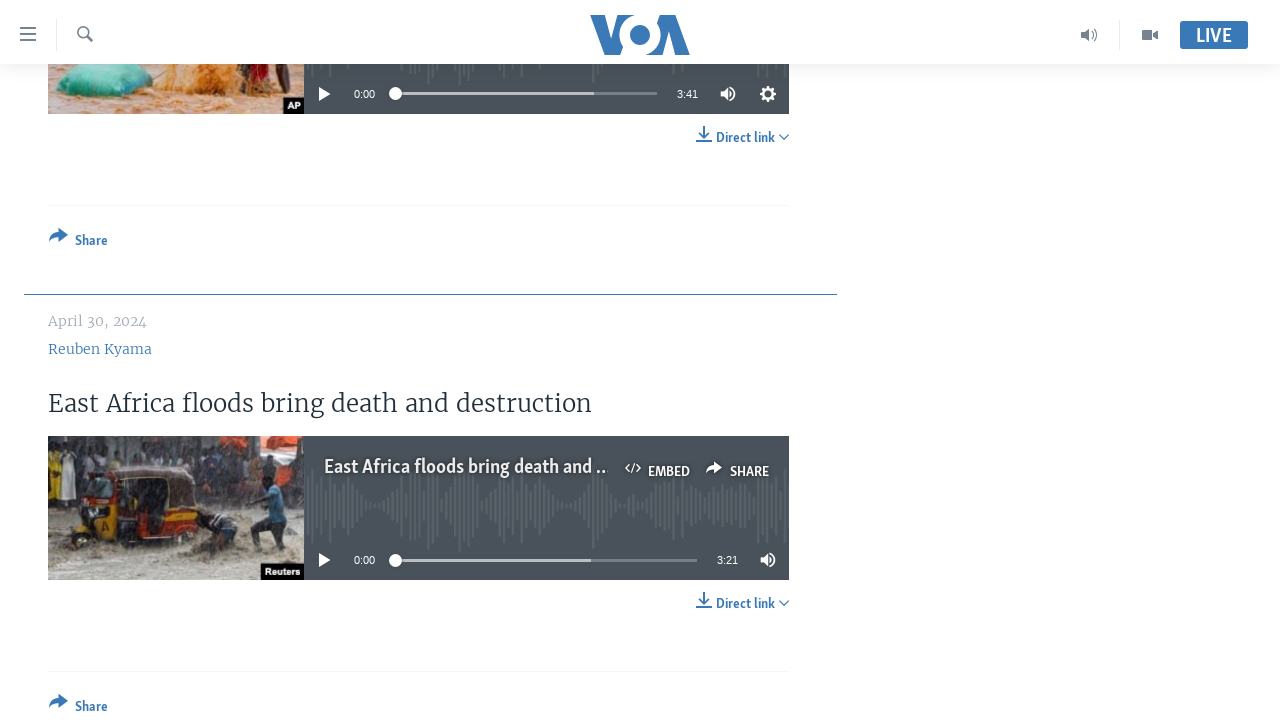

Verified that news articles are present on the page
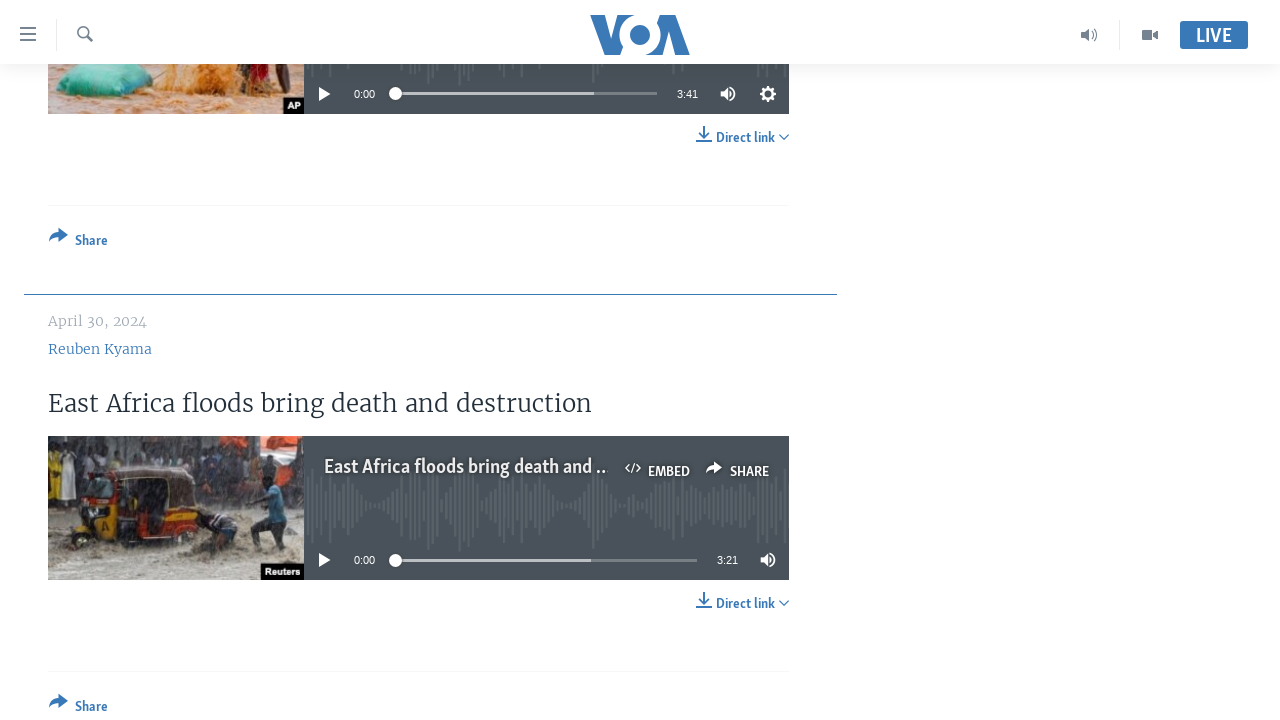

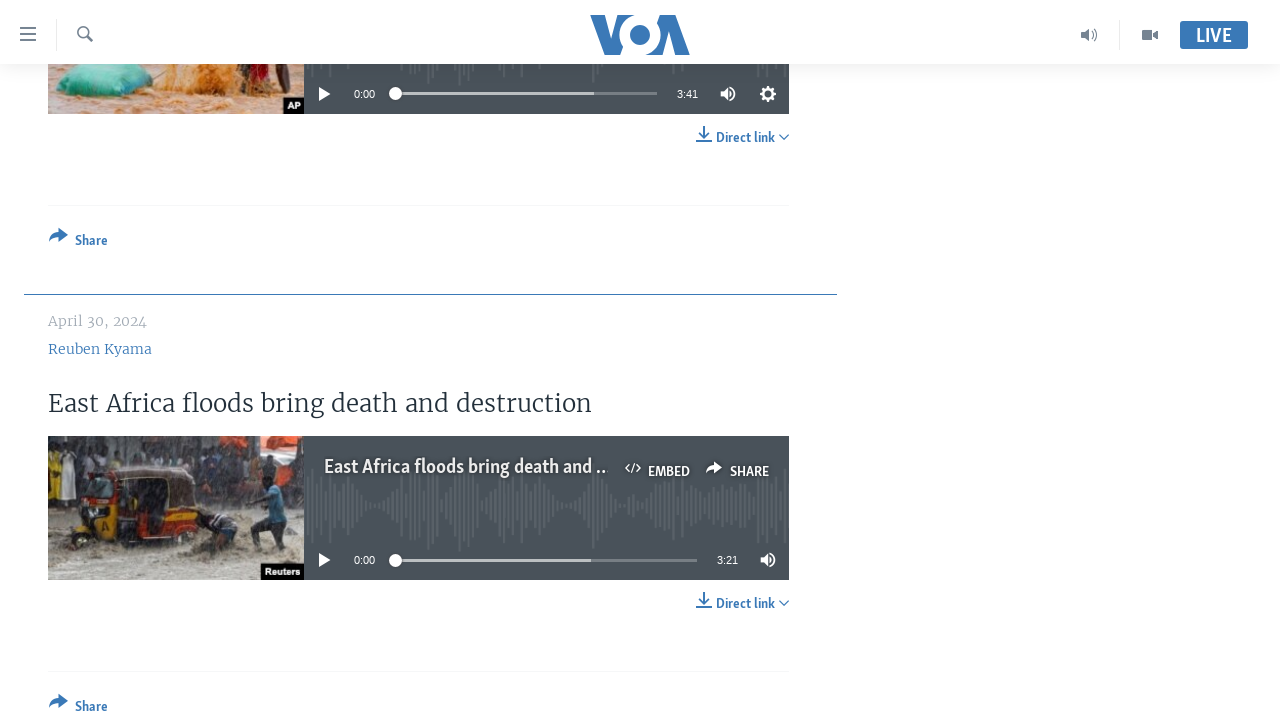